Tests drag and drop functionality using a manual click-hold-move-release sequence

Starting URL: https://jqueryui.com/droppable/

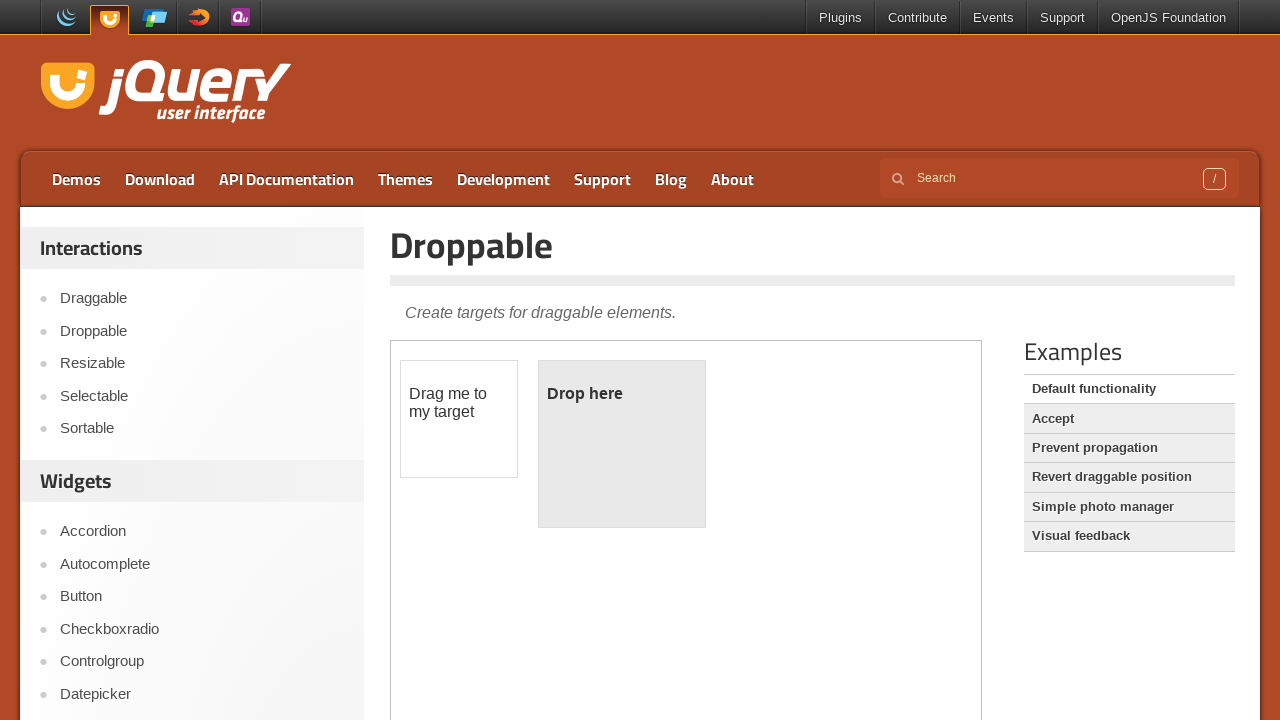

Located the demo iframe
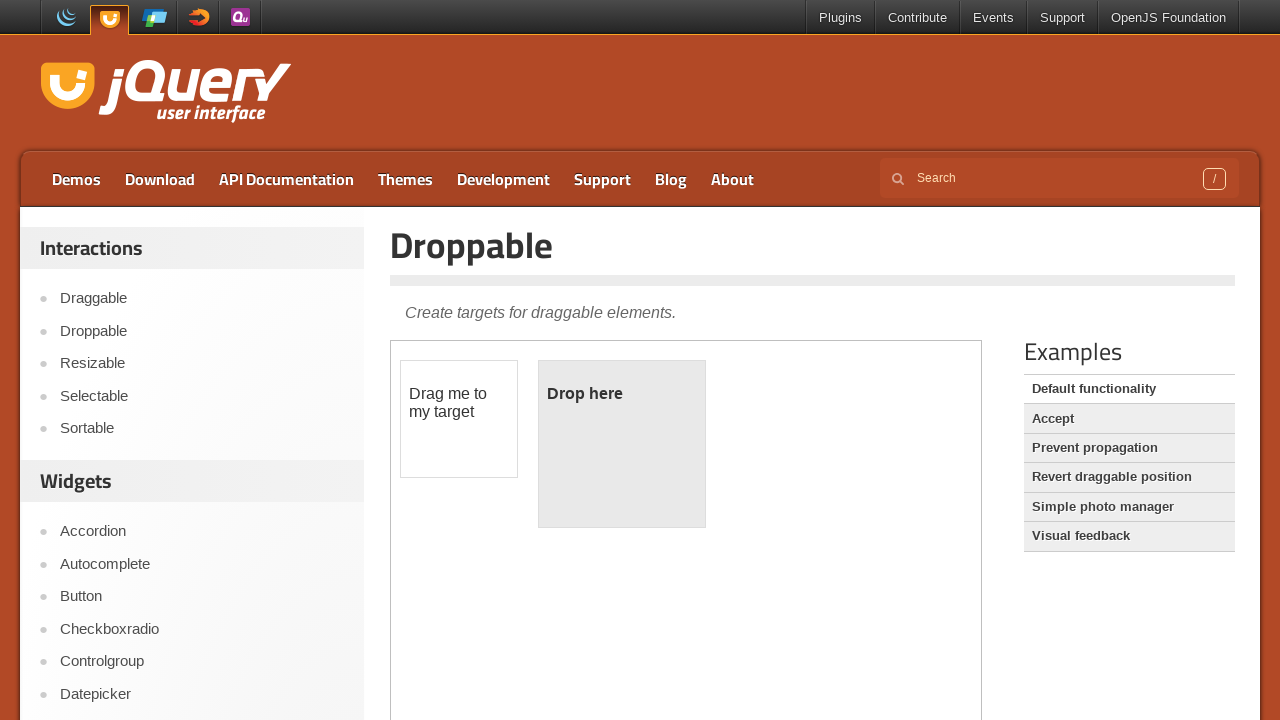

Located the draggable source element
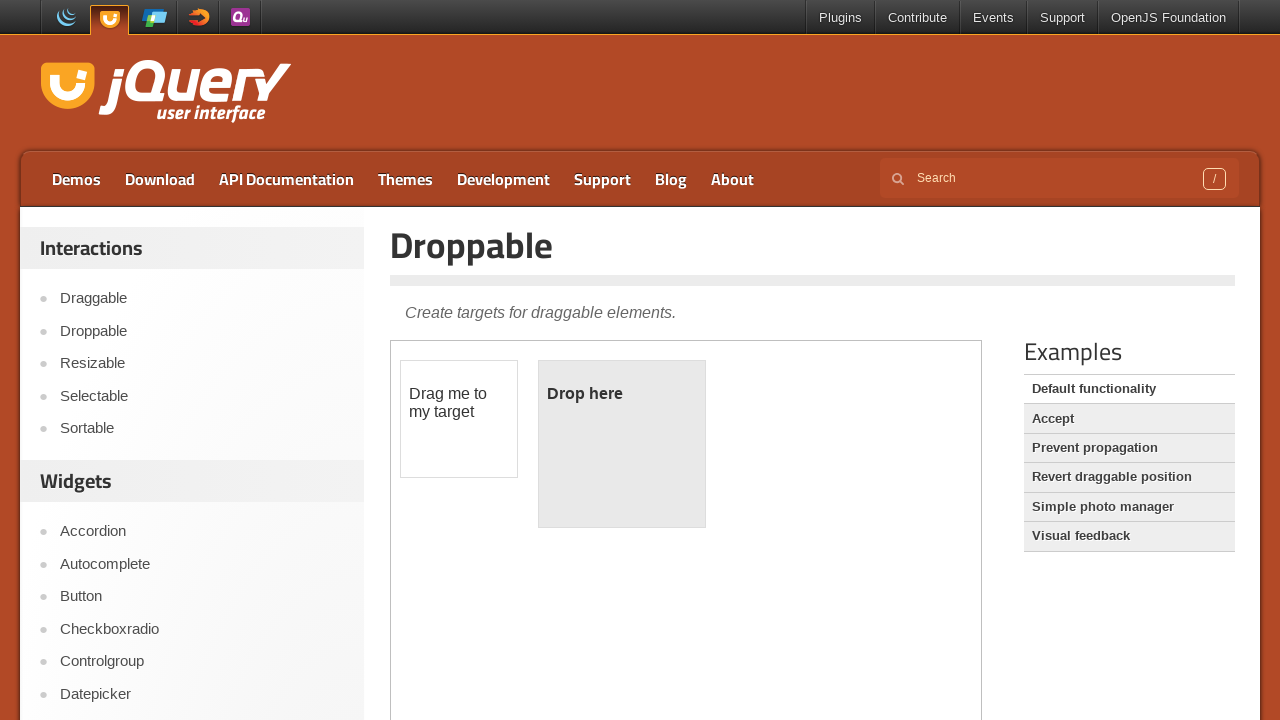

Located the droppable target element
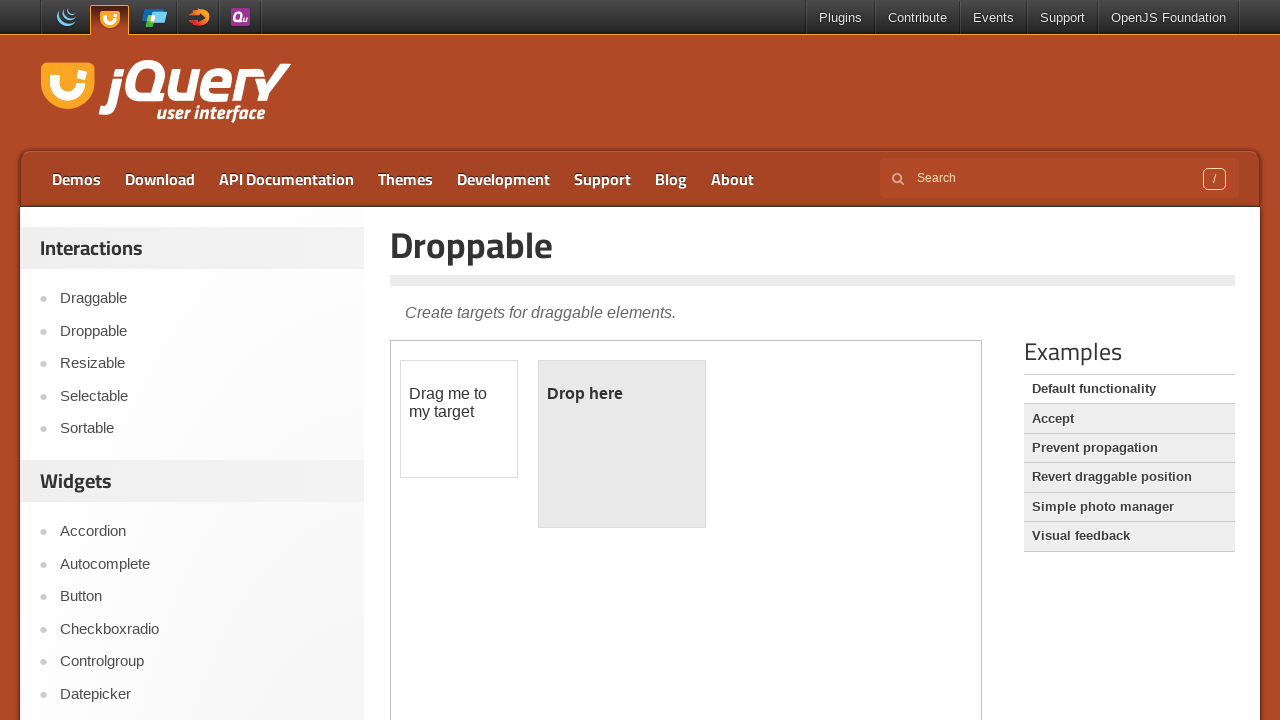

Hovered over the draggable element at (459, 419) on .demo-frame >> internal:control=enter-frame >> #draggable
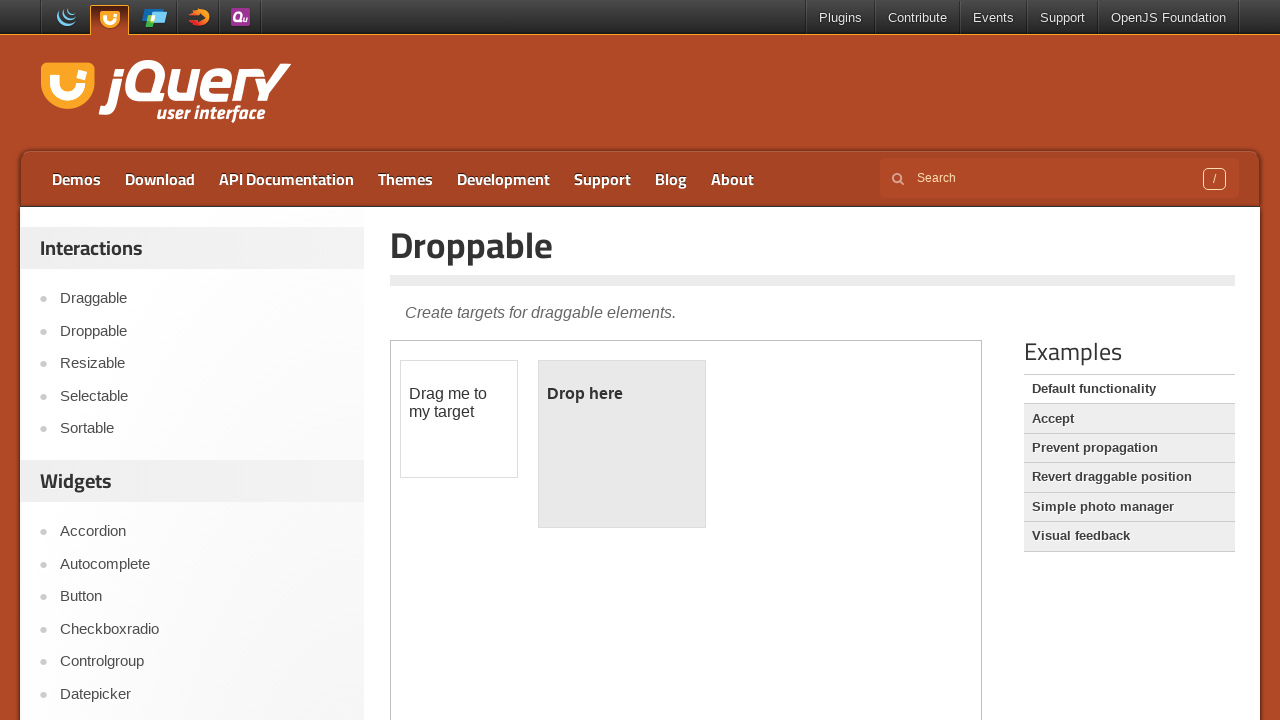

Pressed mouse button down on draggable element at (459, 419)
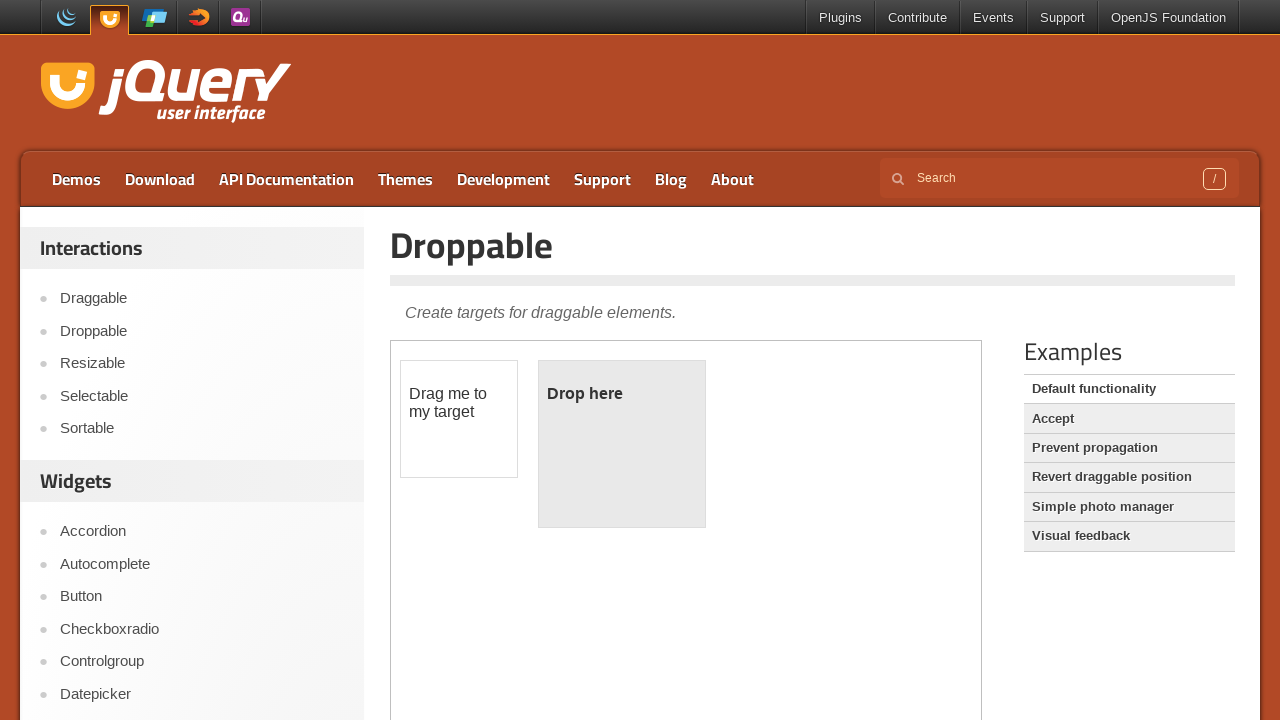

Moved mouse to droppable target element at (622, 444) on .demo-frame >> internal:control=enter-frame >> #droppable
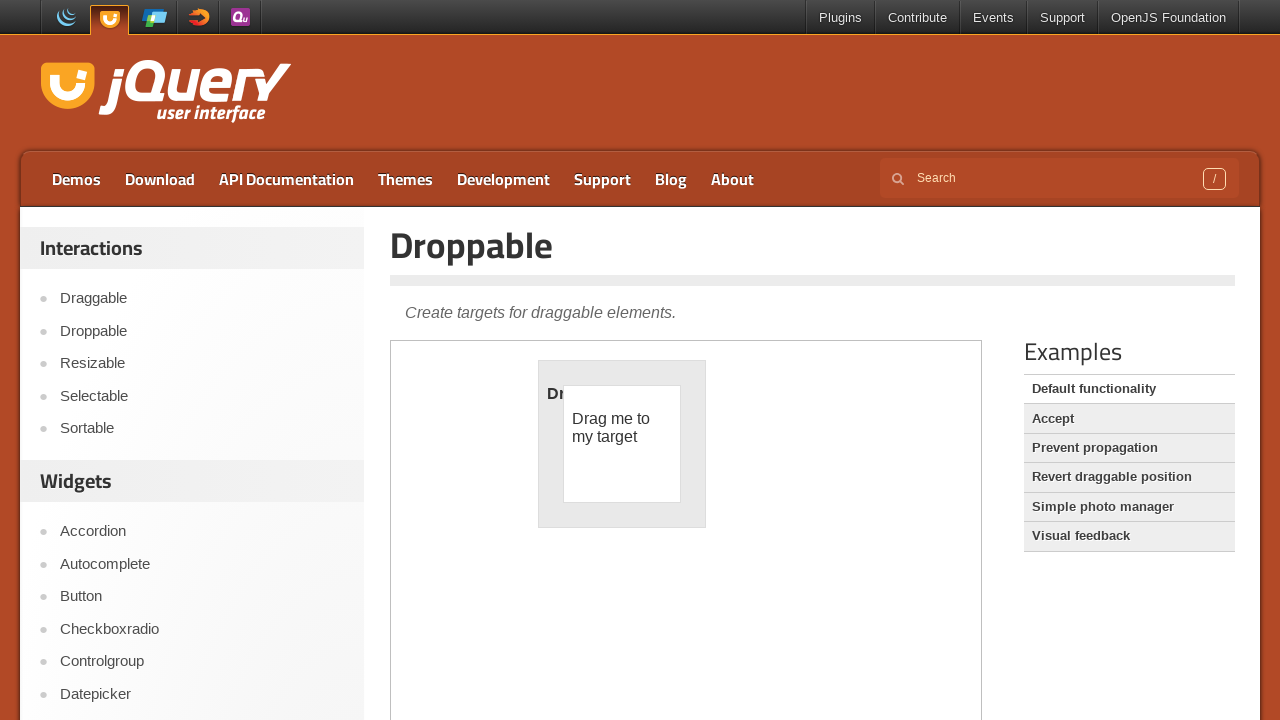

Released mouse button to complete drag and drop at (622, 444)
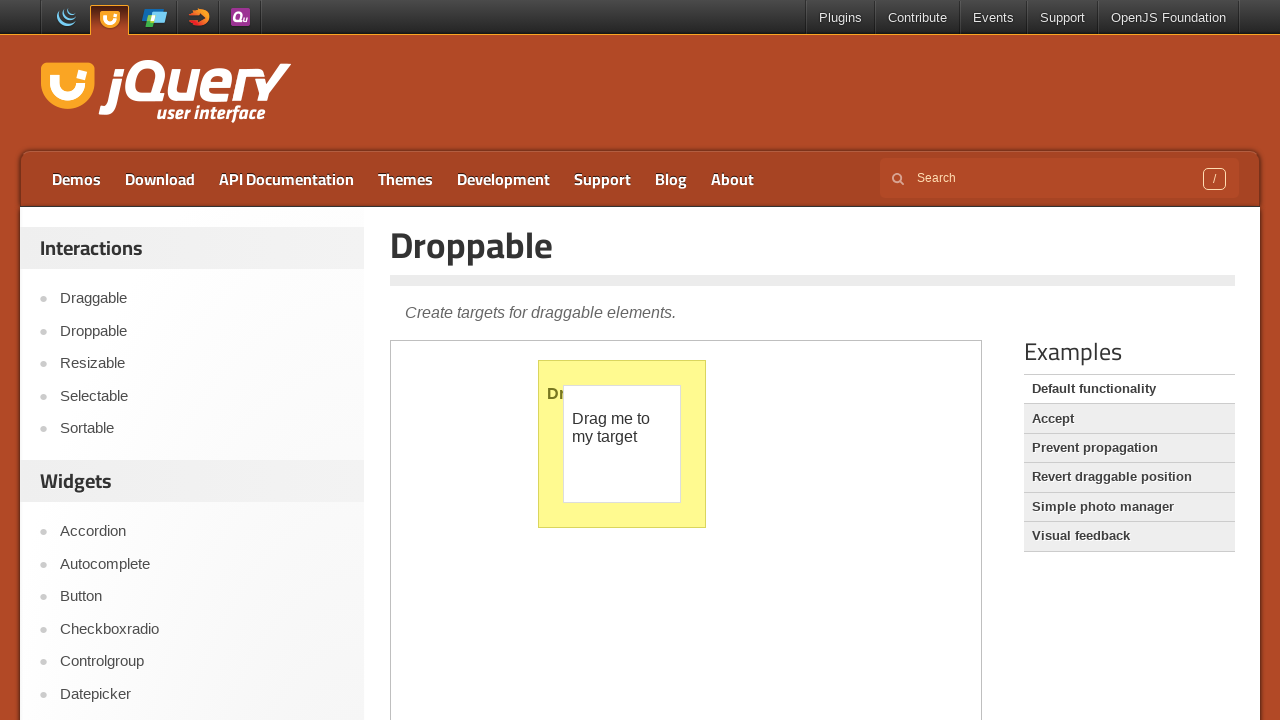

Verified that 'Dropped!' text appears in target element
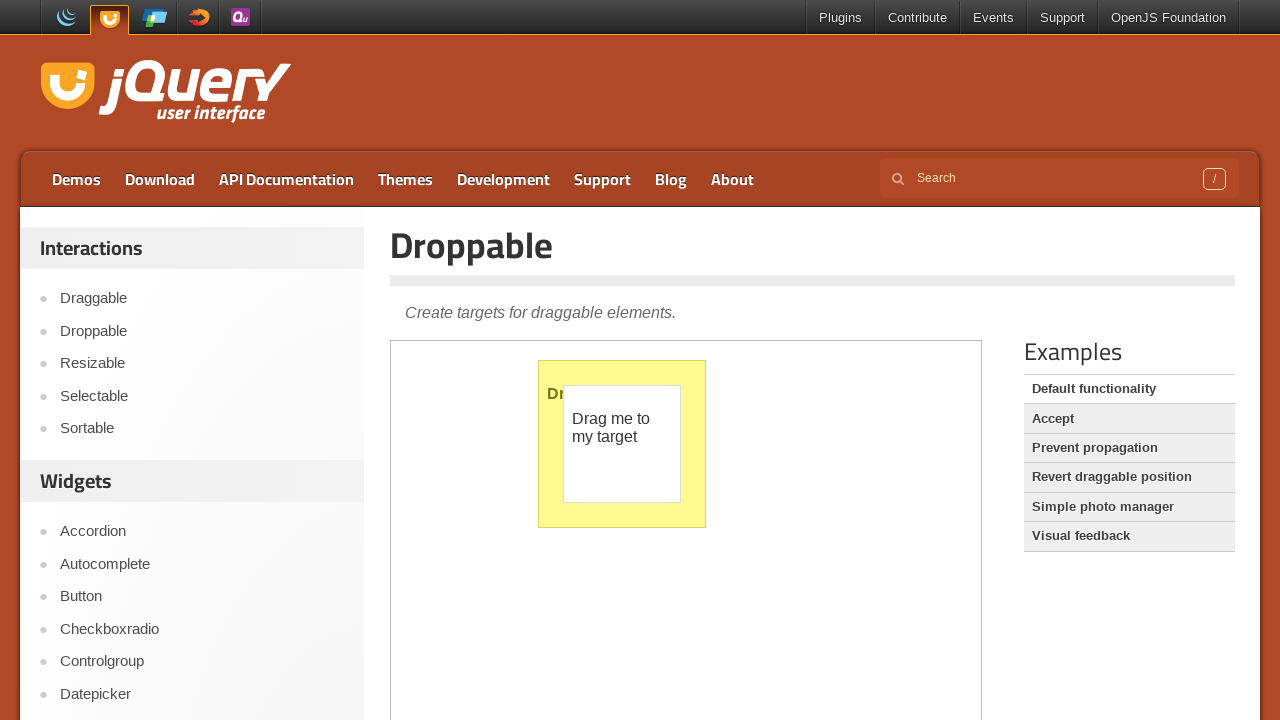

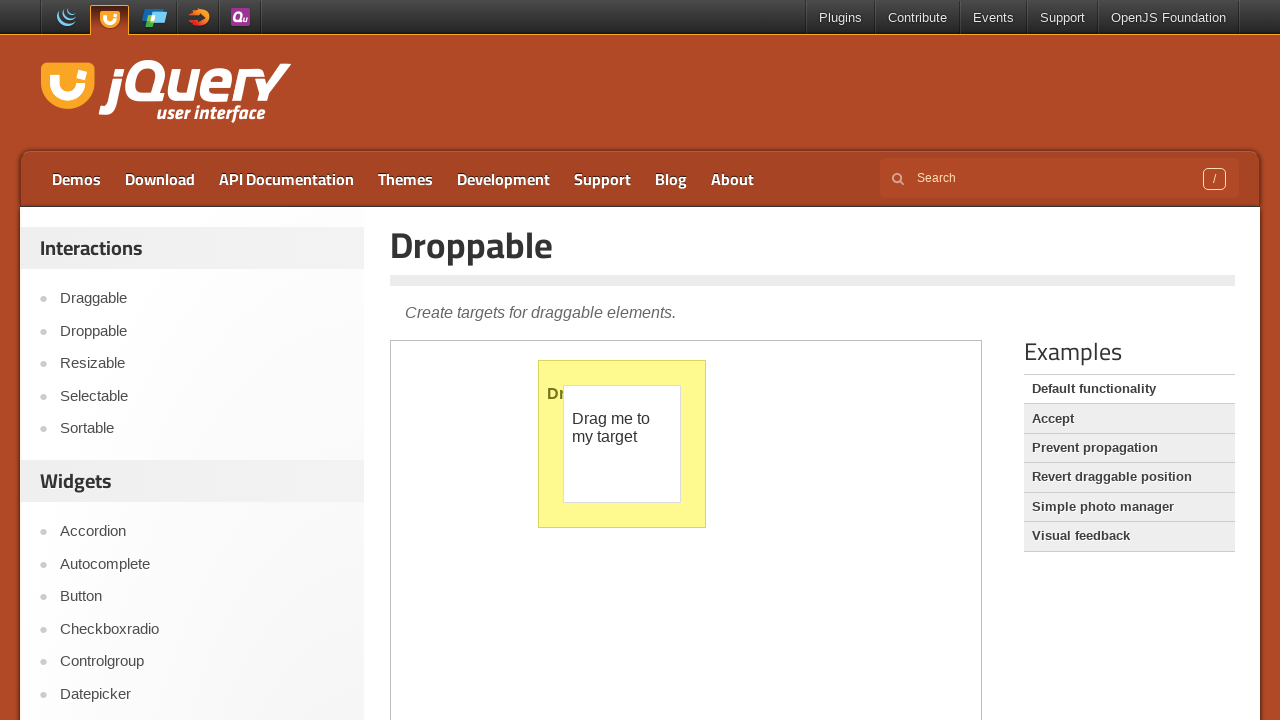